Tests a slow calculator web application by clicking number and operator buttons to compute 1+3, then waits for the result "4" to appear on the screen

Starting URL: https://bonigarcia.dev/selenium-webdriver-java/slow-calculator.html

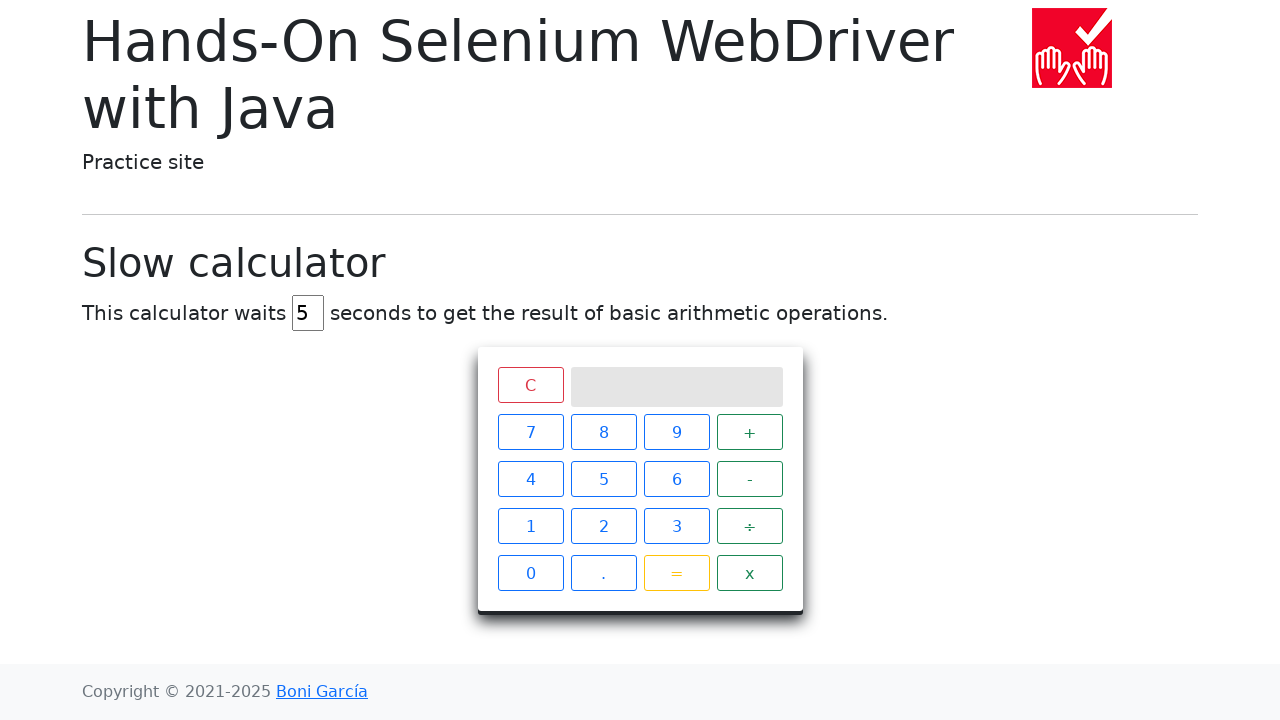

Navigated to slow calculator web application
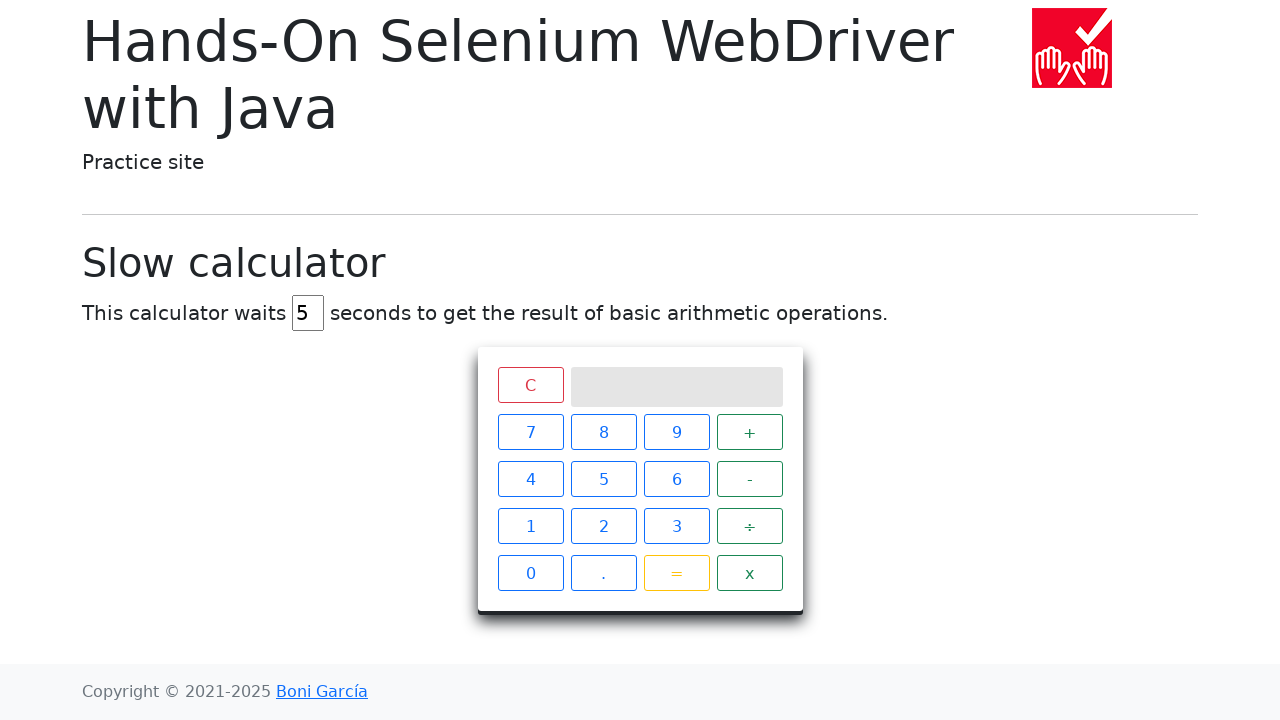

Clicked number 1 button at (530, 526) on xpath=//span[text()='1']
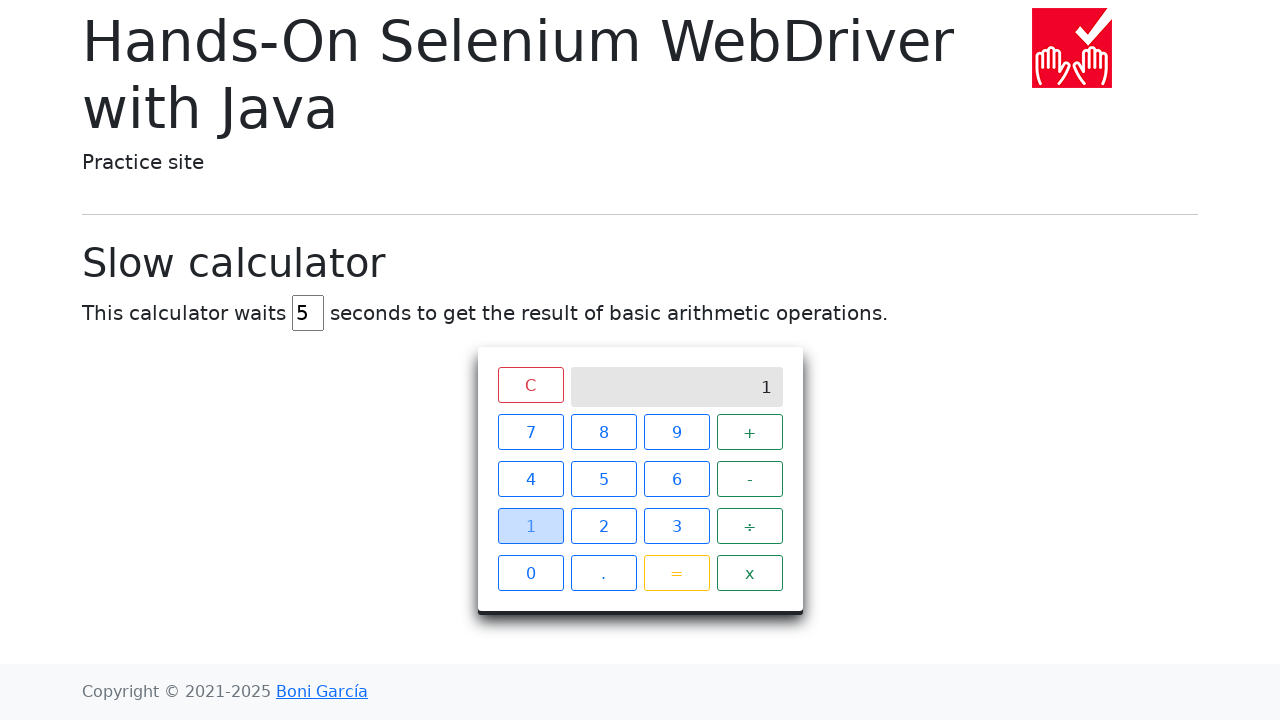

Clicked plus operator button at (750, 432) on xpath=//span[text()='+']
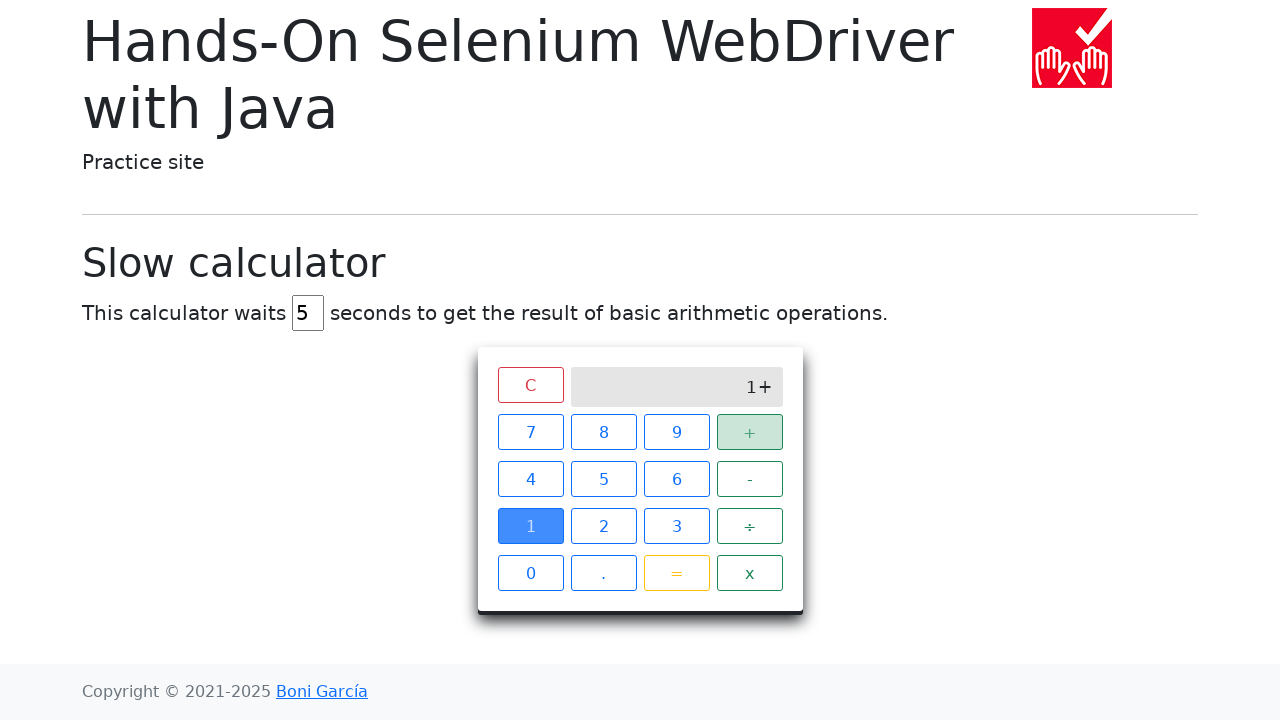

Clicked number 3 button at (676, 526) on xpath=//span[text()='3']
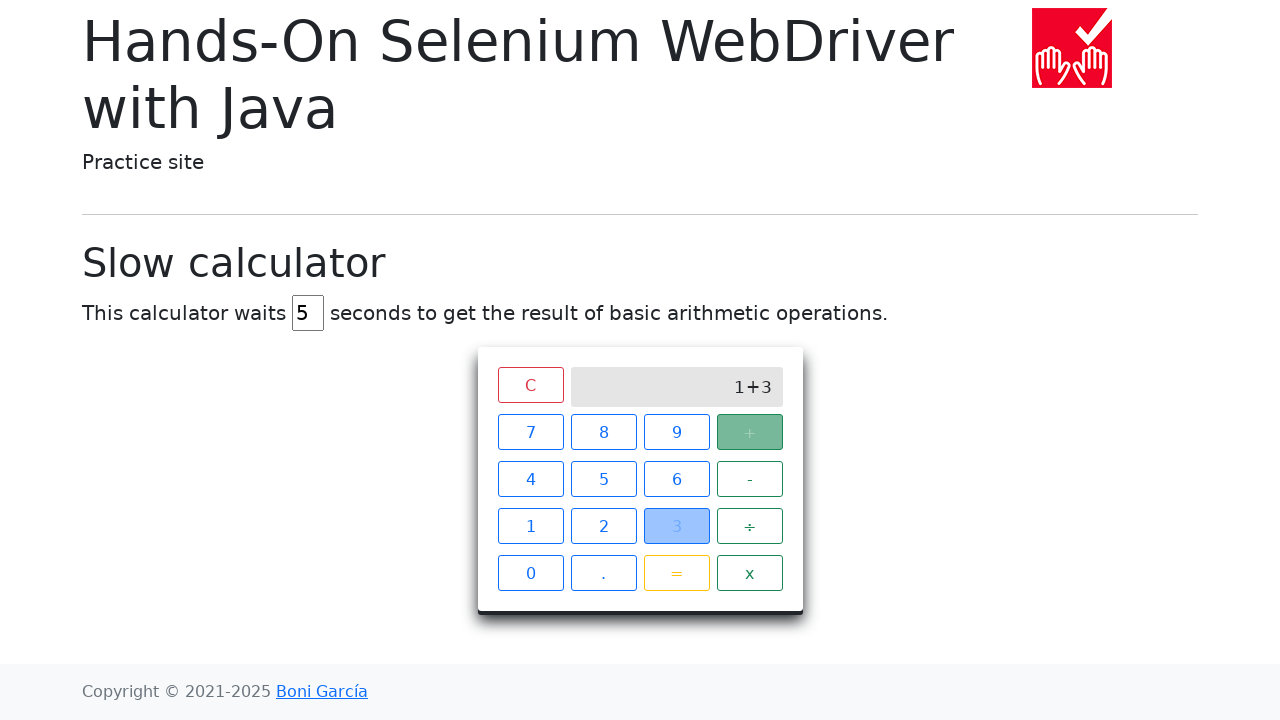

Clicked equals button to calculate result at (676, 573) on xpath=//span[text()='=']
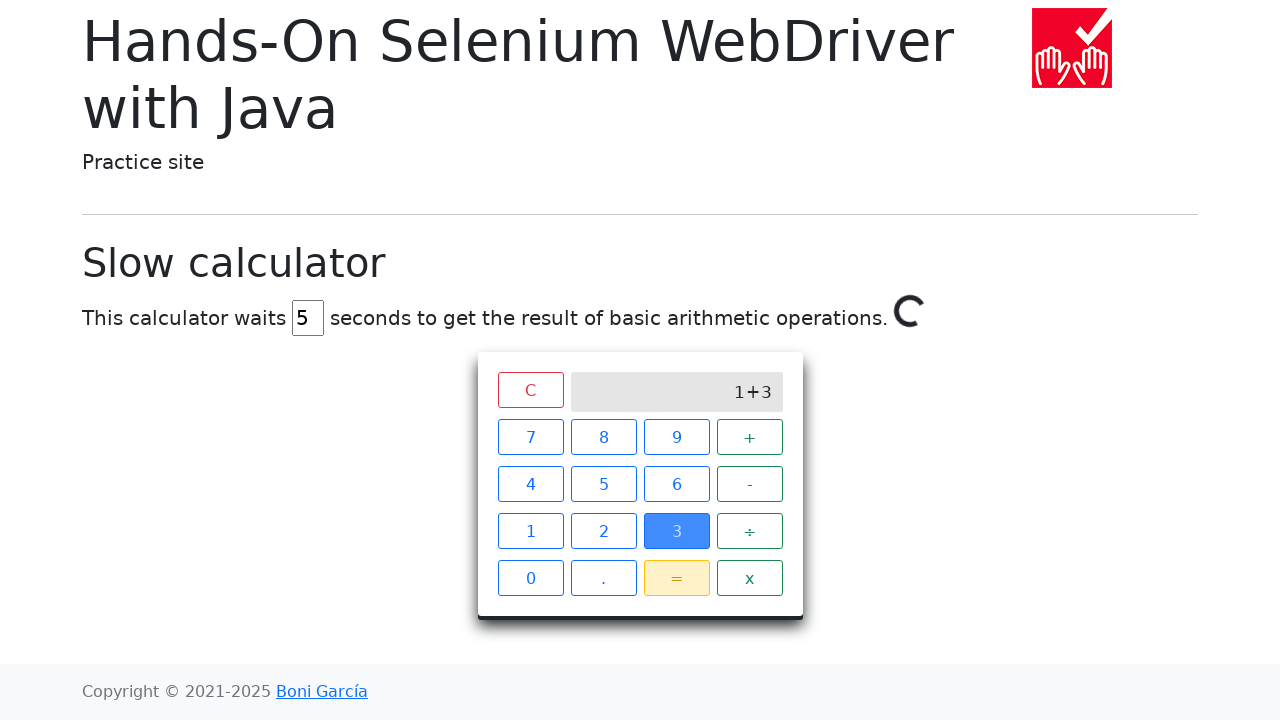

Result '4' appeared on calculator screen
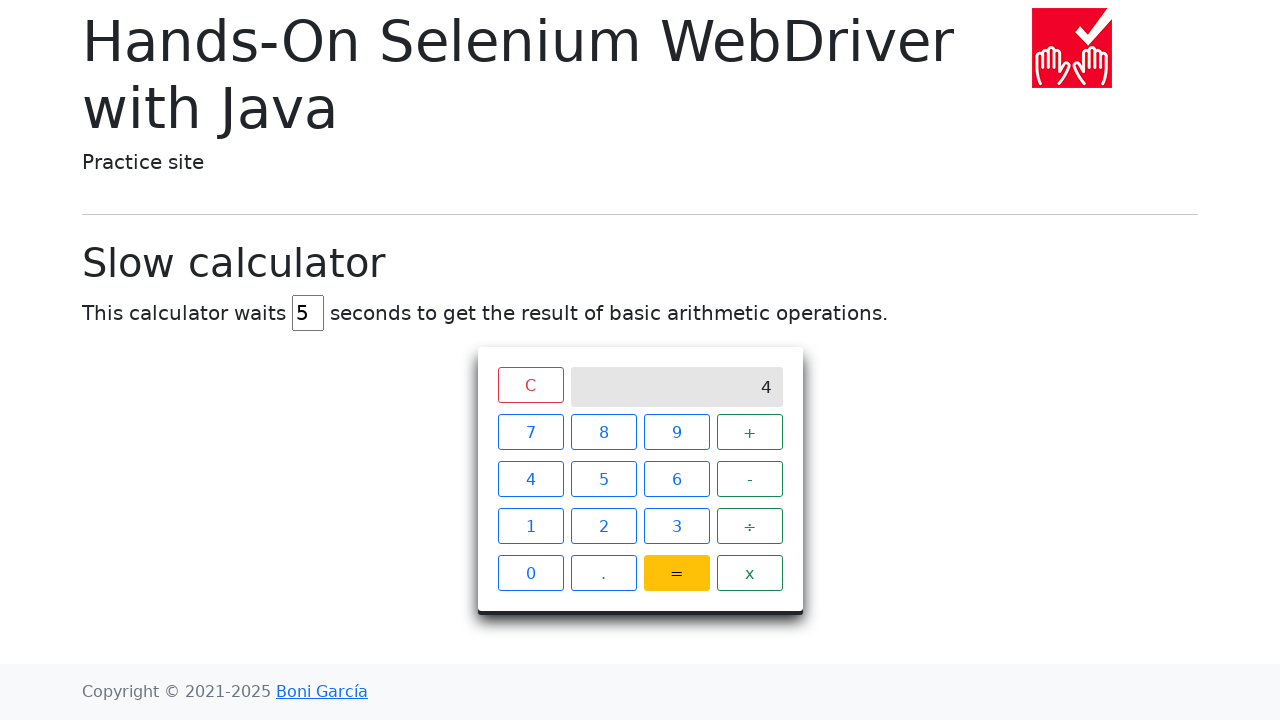

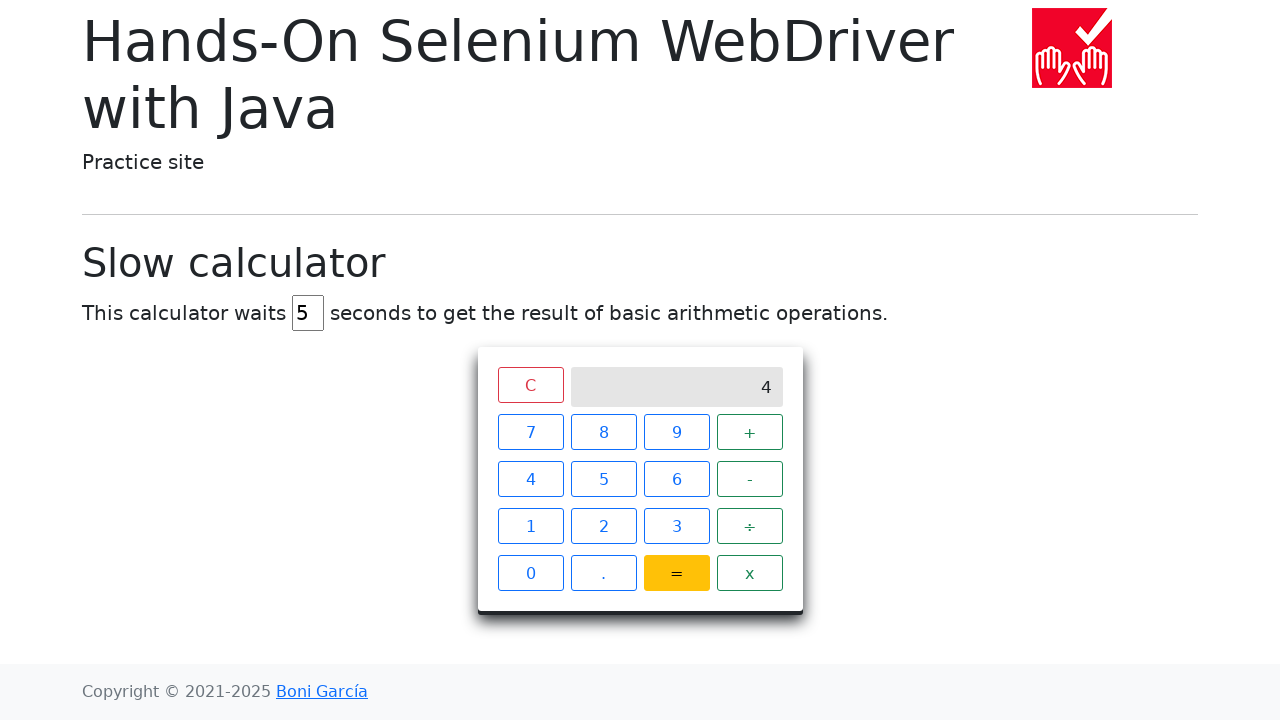